Tests drag and drop functionality by dragging an element and dropping it onto a target area, then verifies the drop was successful

Starting URL: https://demoqa.com/droppable/

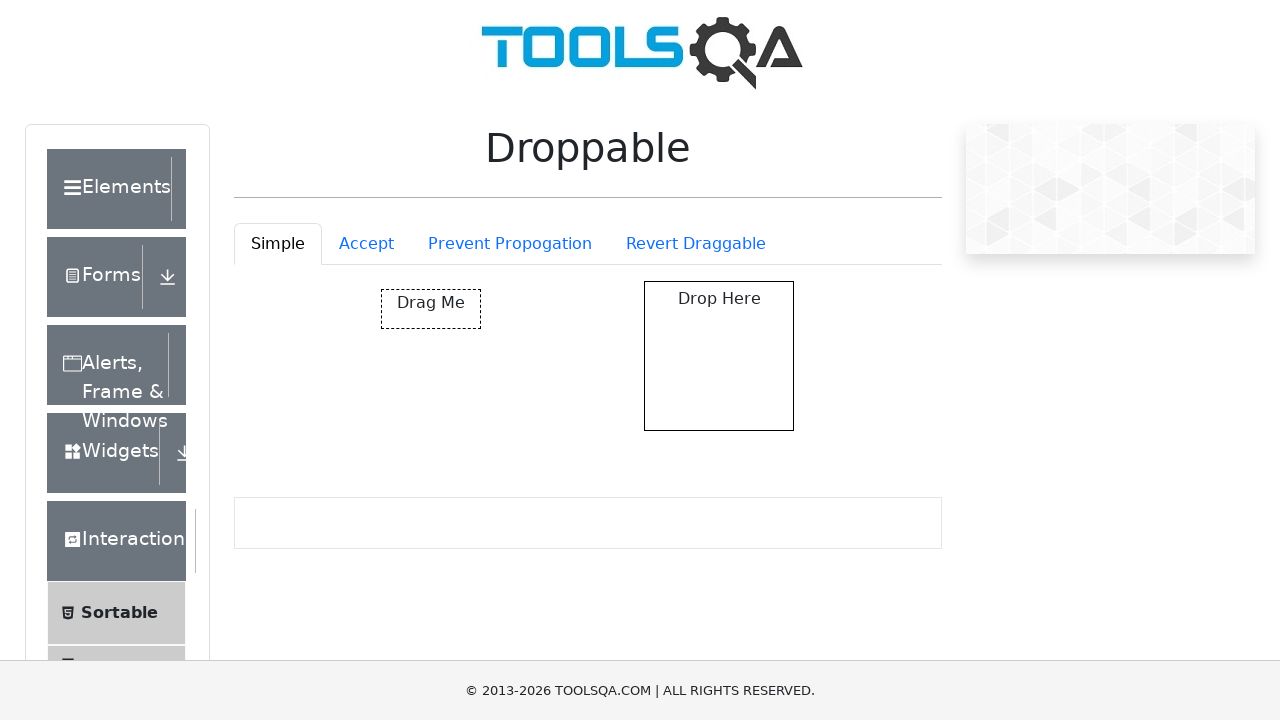

Located the draggable element
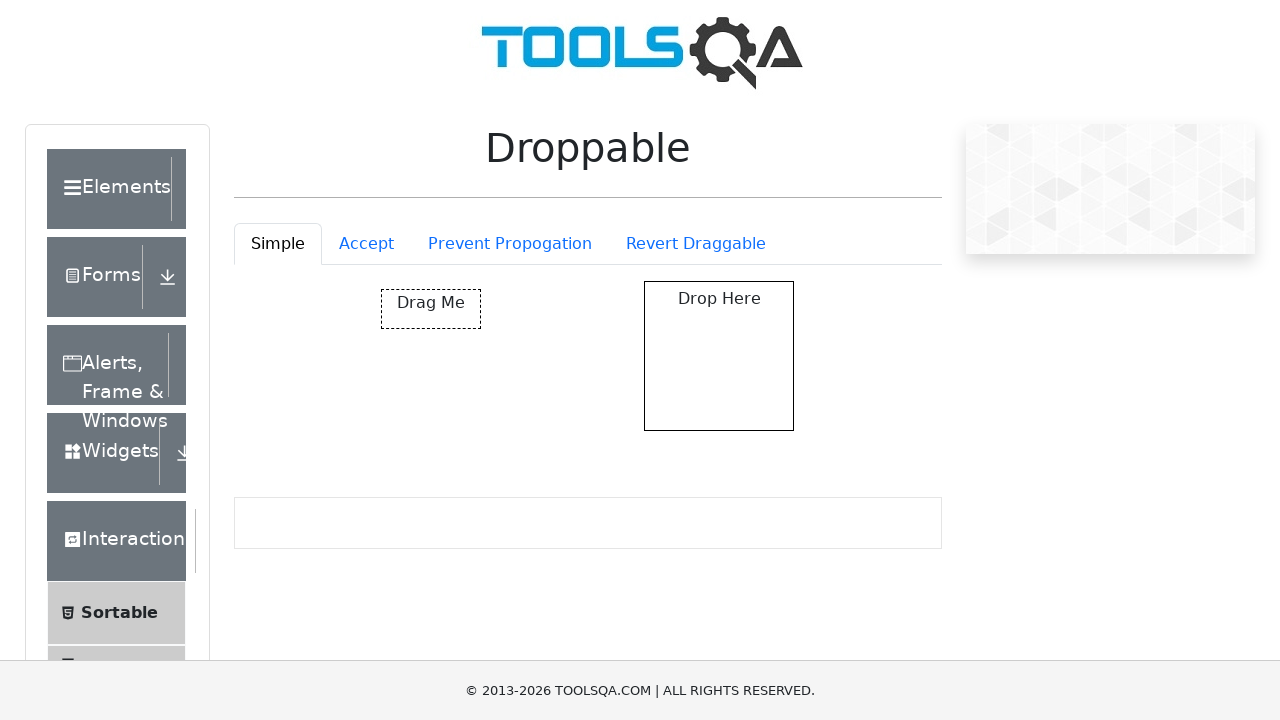

Located the droppable target area
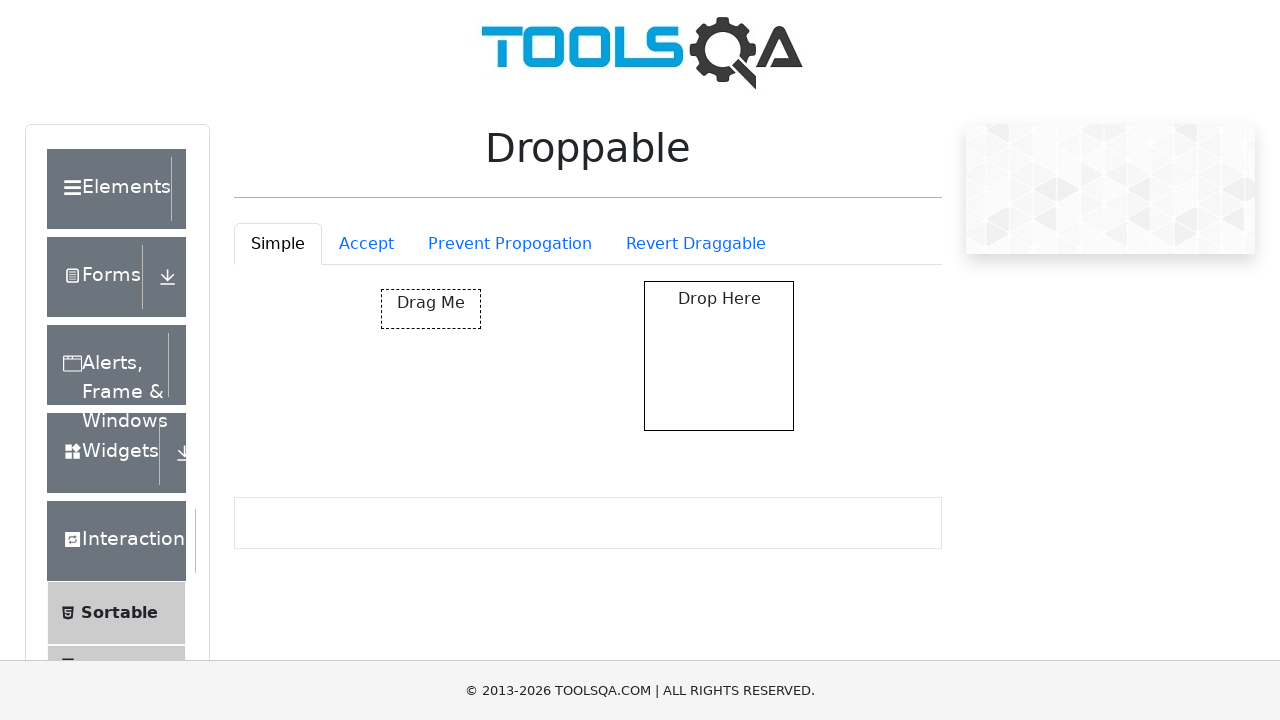

Dragged element and dropped it onto the target area at (719, 356)
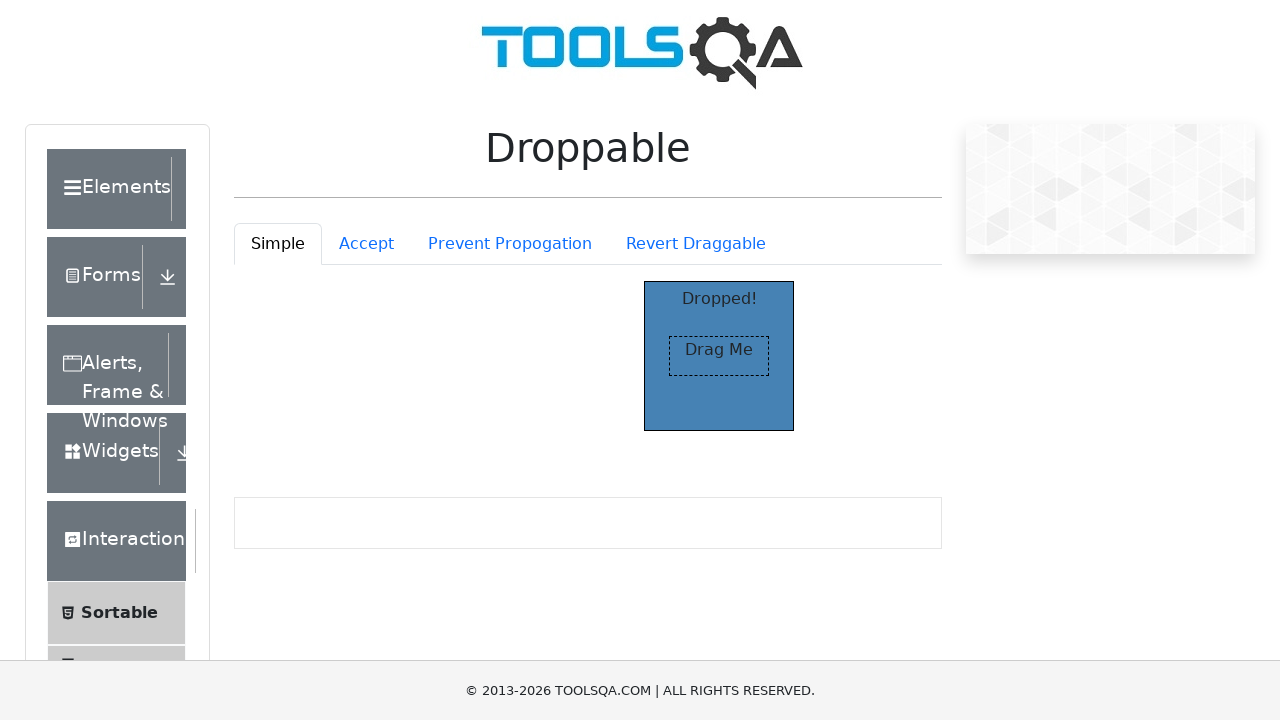

Located the 'Dropped!' confirmation text
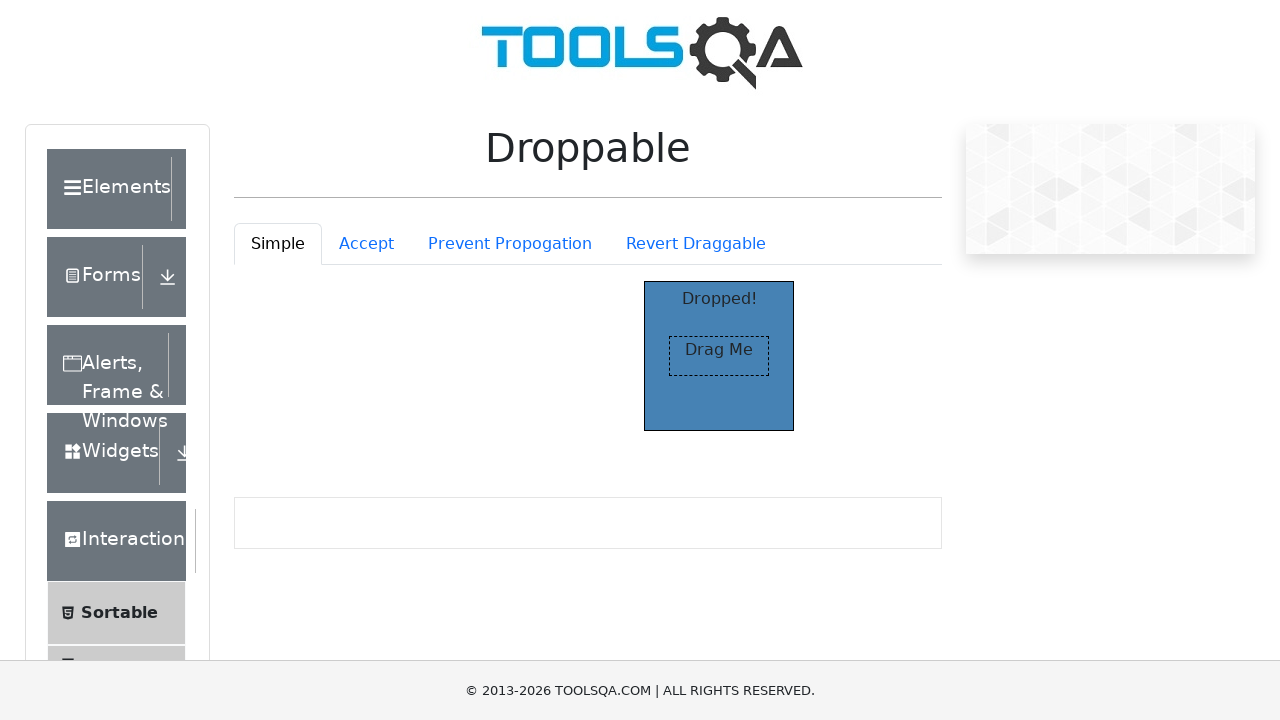

Verified drop was successful - 'Dropped!' text is visible
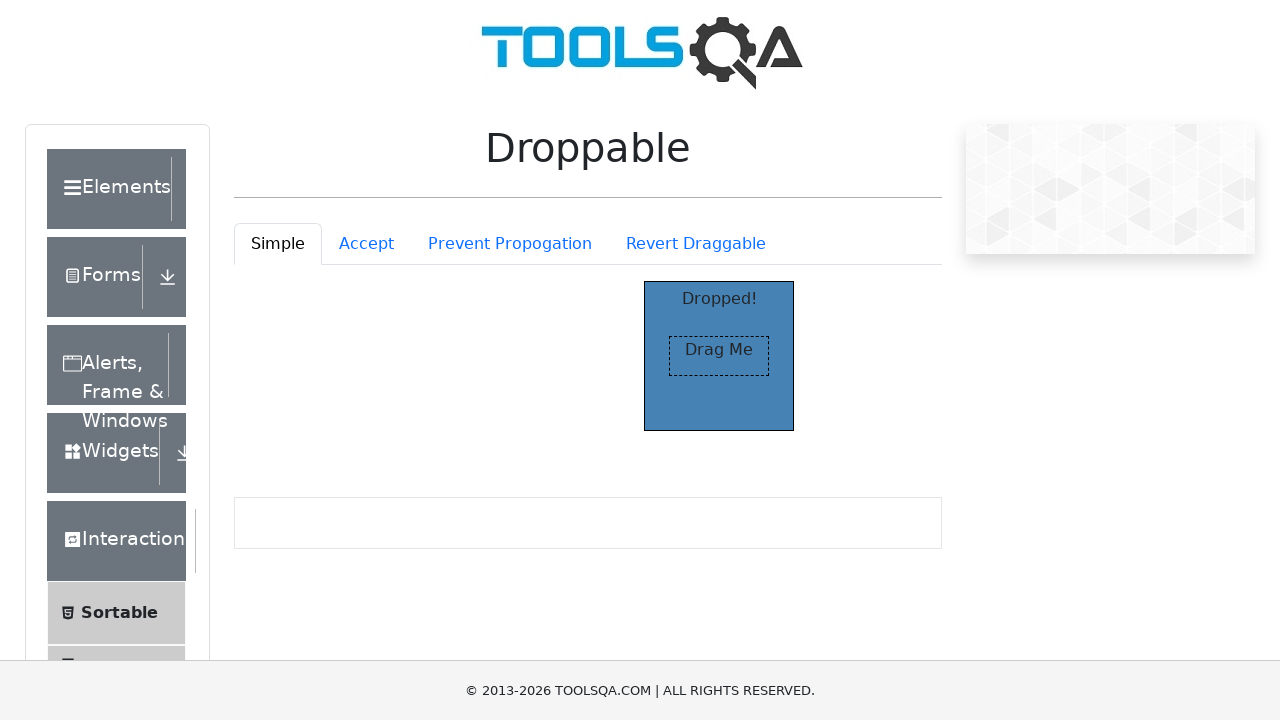

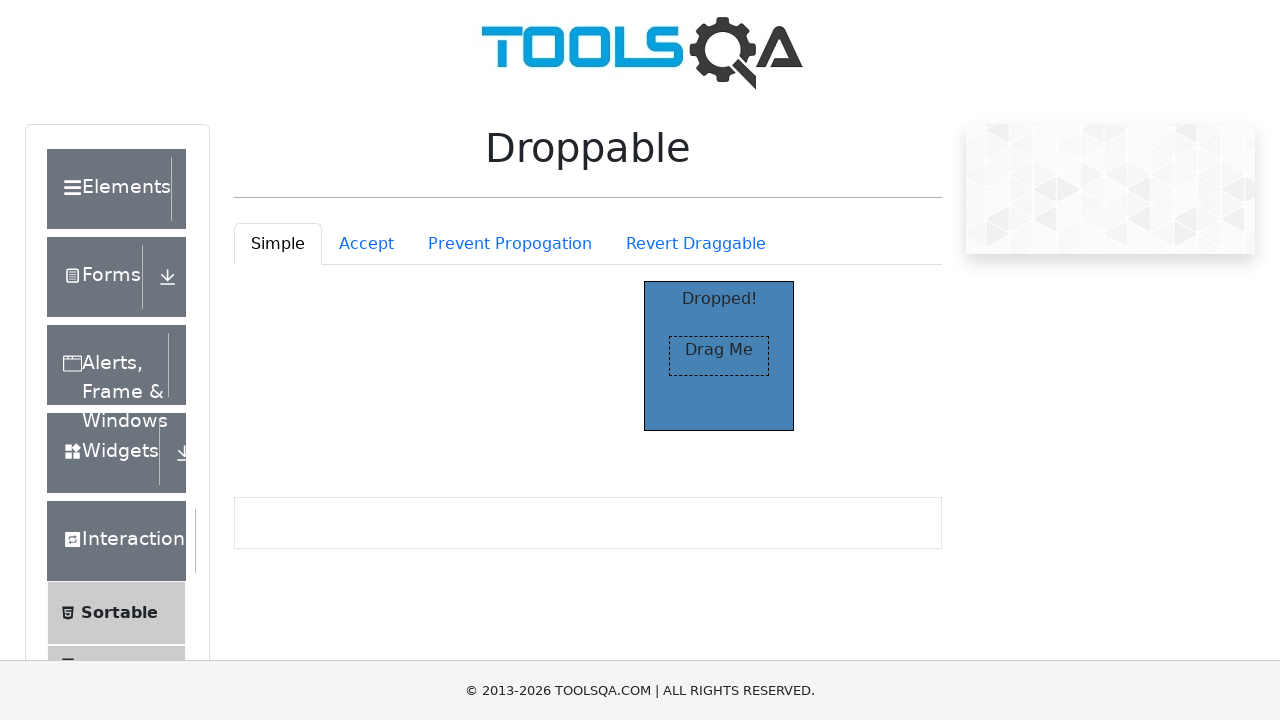